Tests working with multiple browser windows using a more explicit approach - stores the original page reference, clicks a link to open a new window, then switches between windows and verifies page titles.

Starting URL: https://the-internet.herokuapp.com/windows

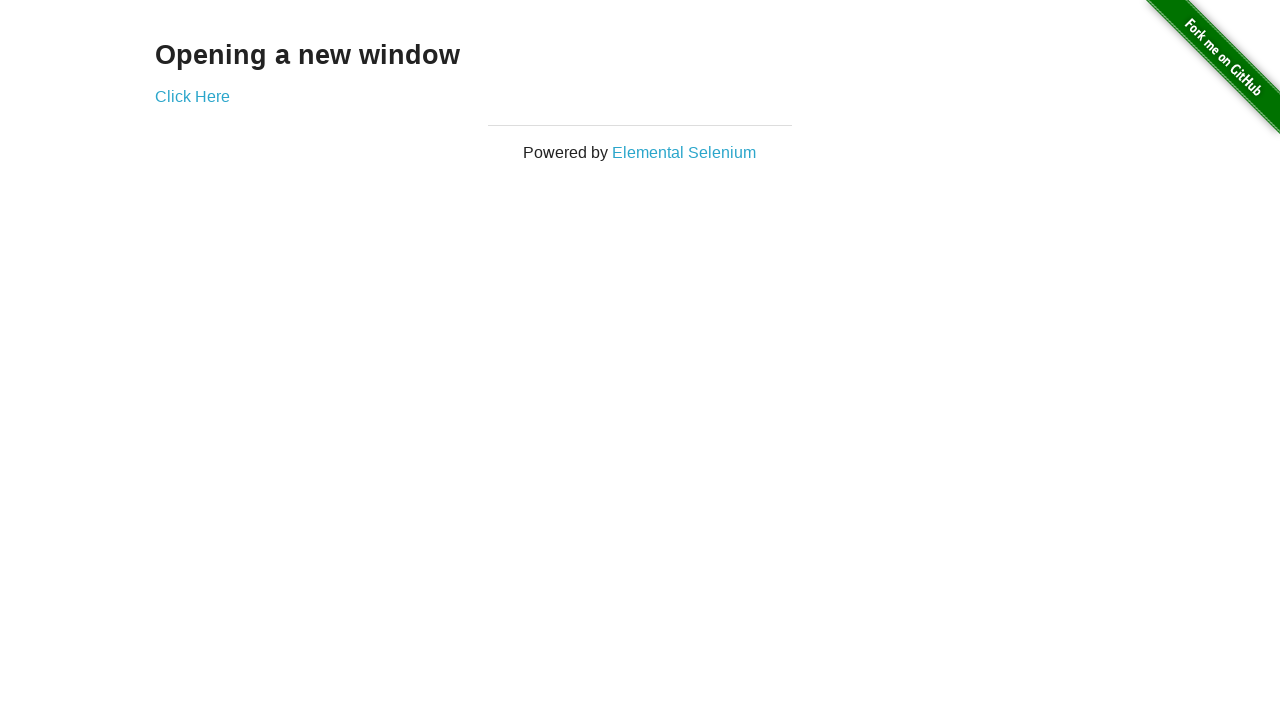

Stored reference to the original page
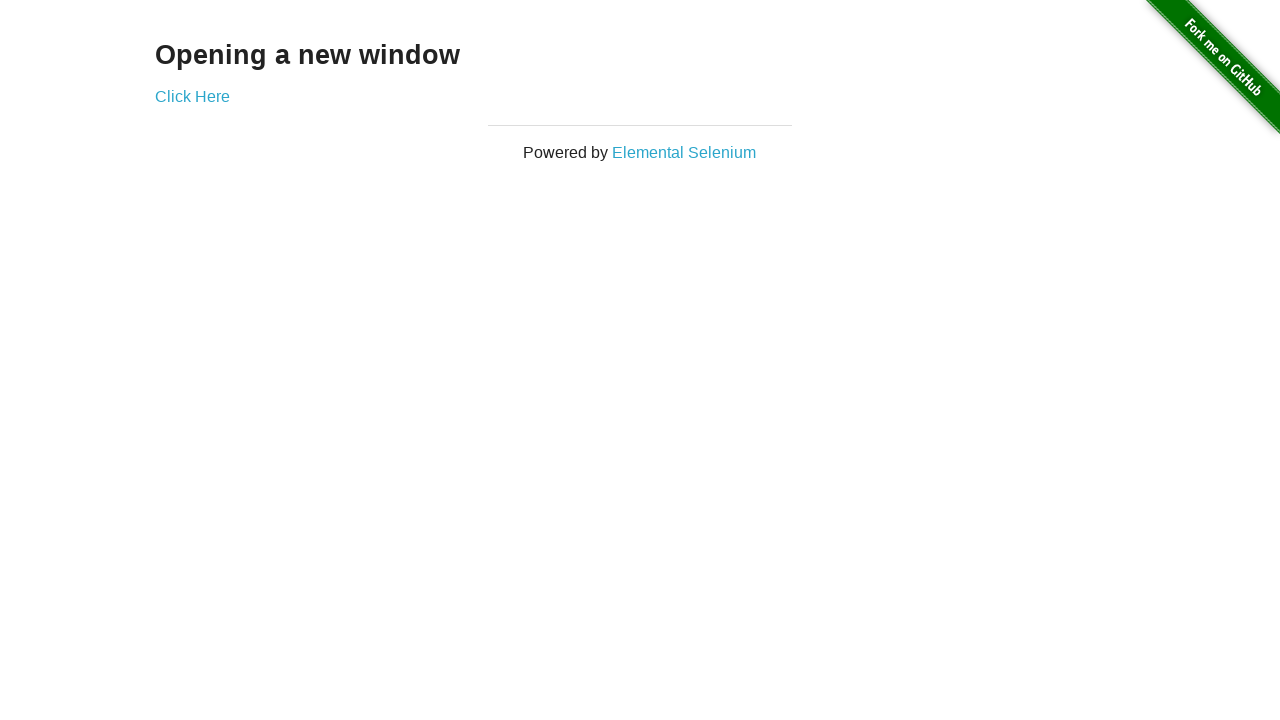

Clicked link to open a new window at (192, 96) on .example a
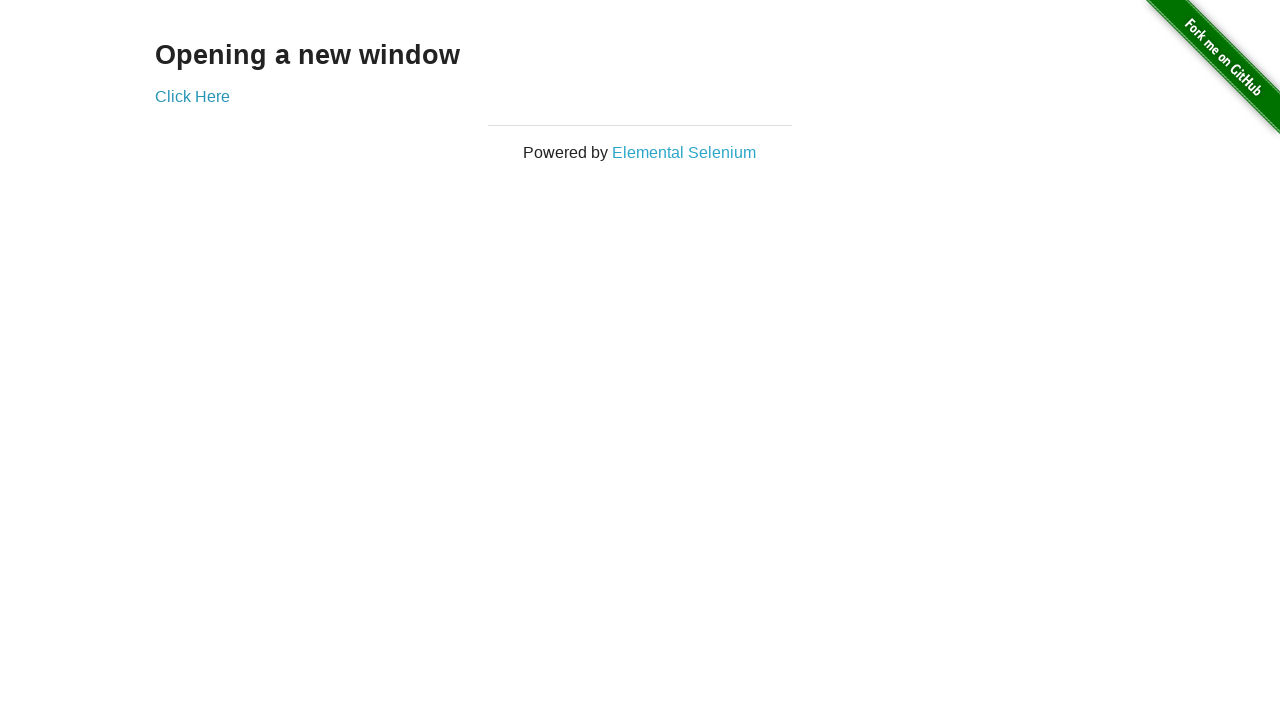

Captured reference to the newly opened page
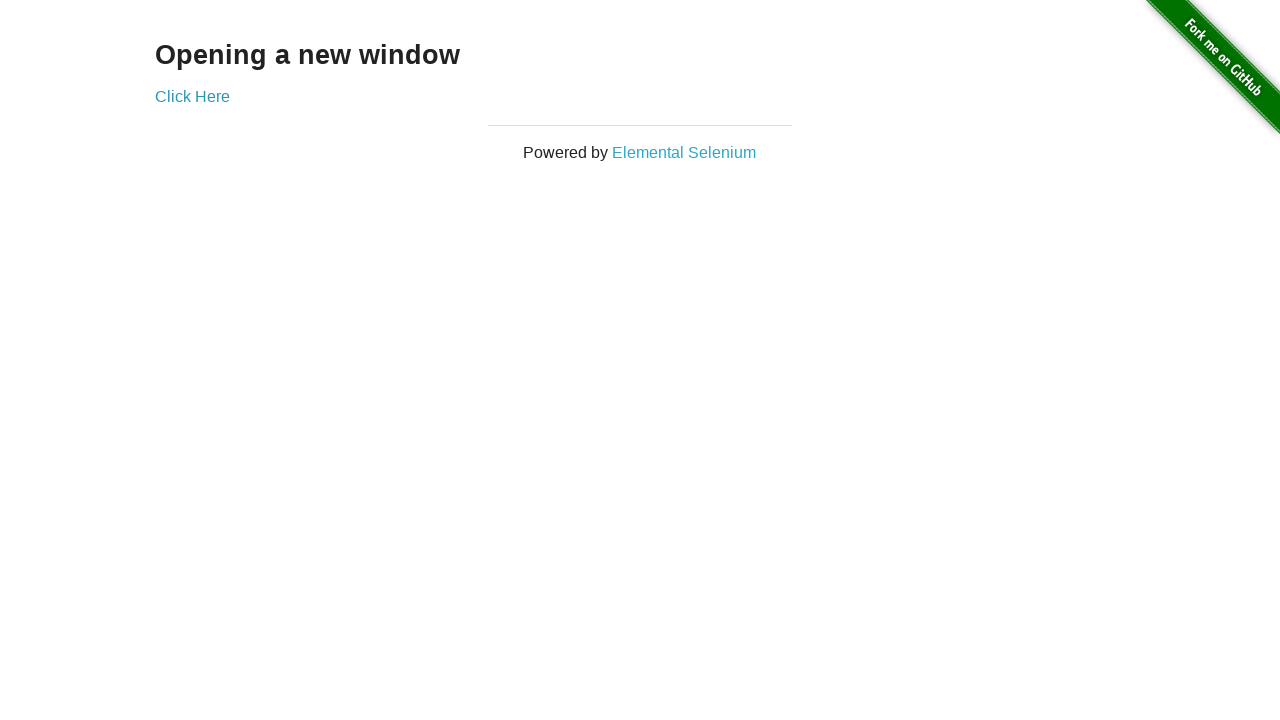

New page loaded successfully
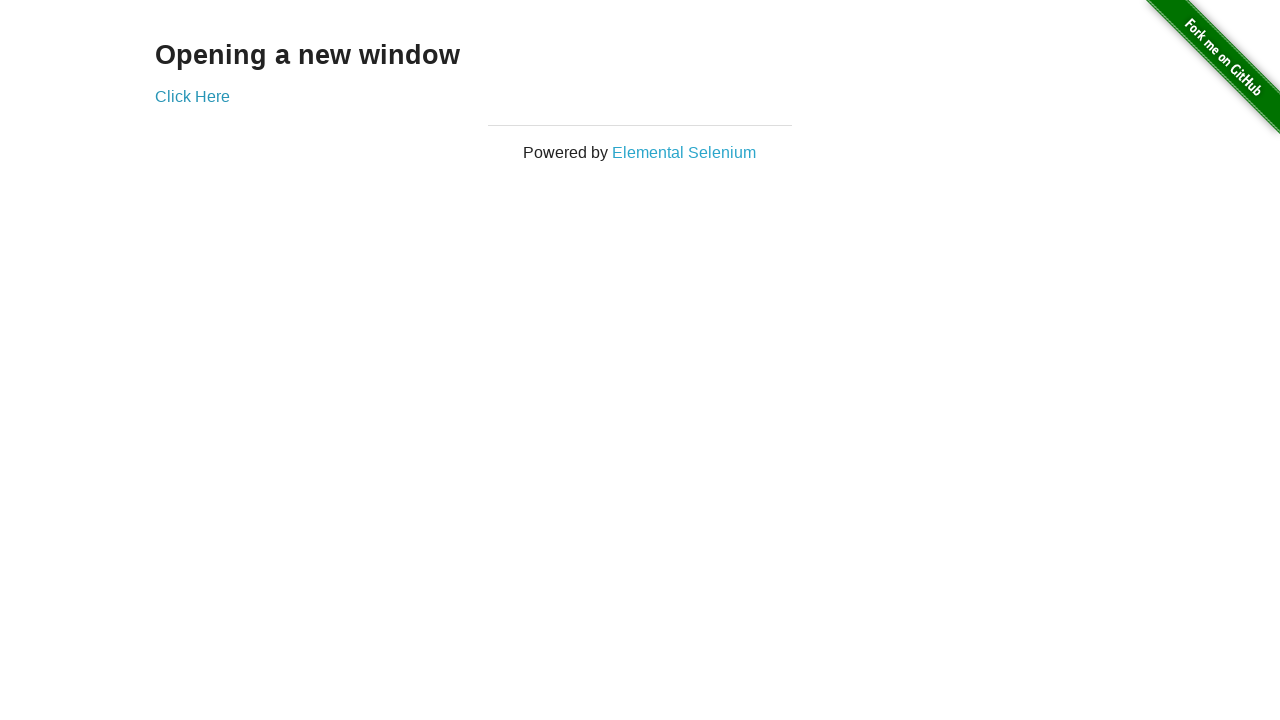

Verified first window title is 'The Internet'
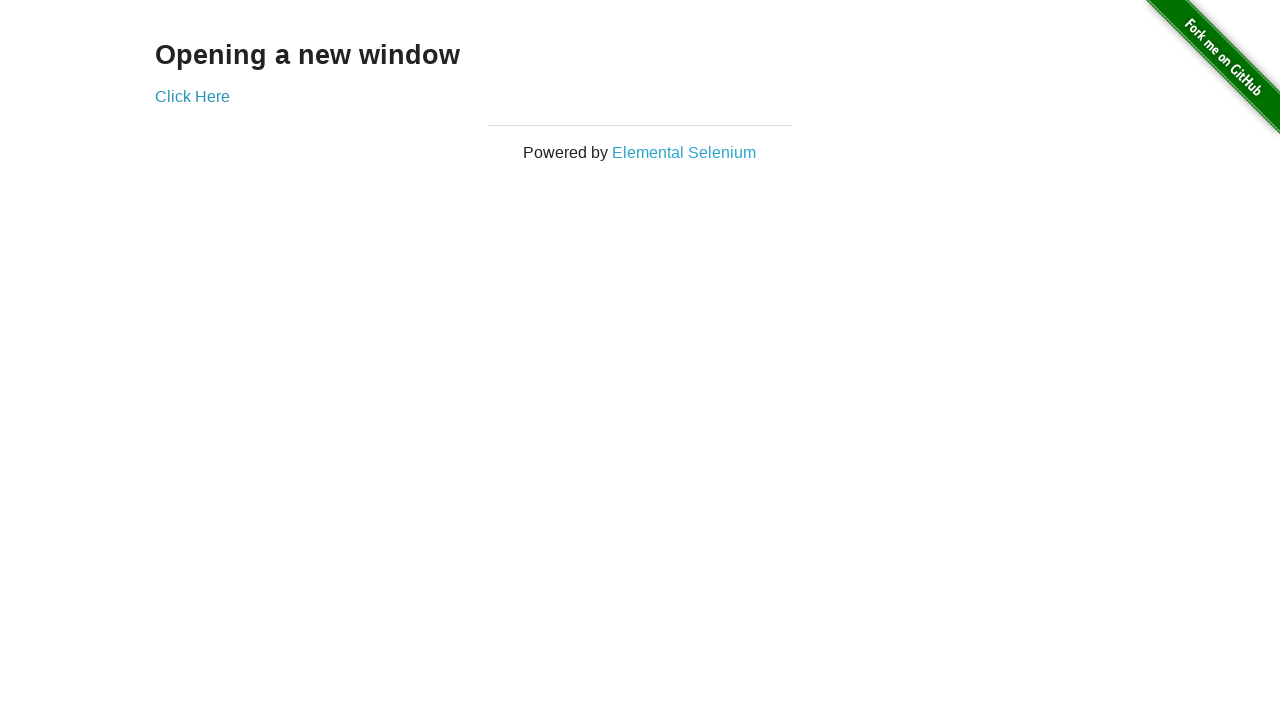

Waited for new page document title to be populated
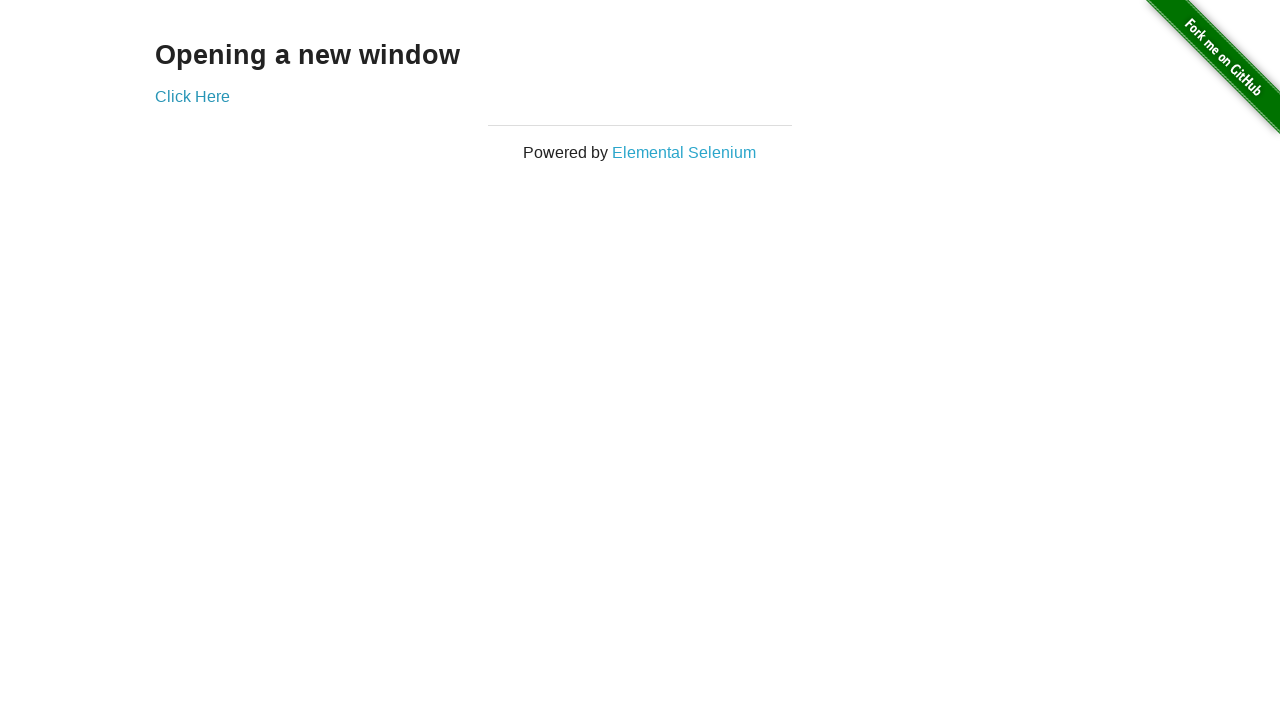

Verified new window title is 'New Window'
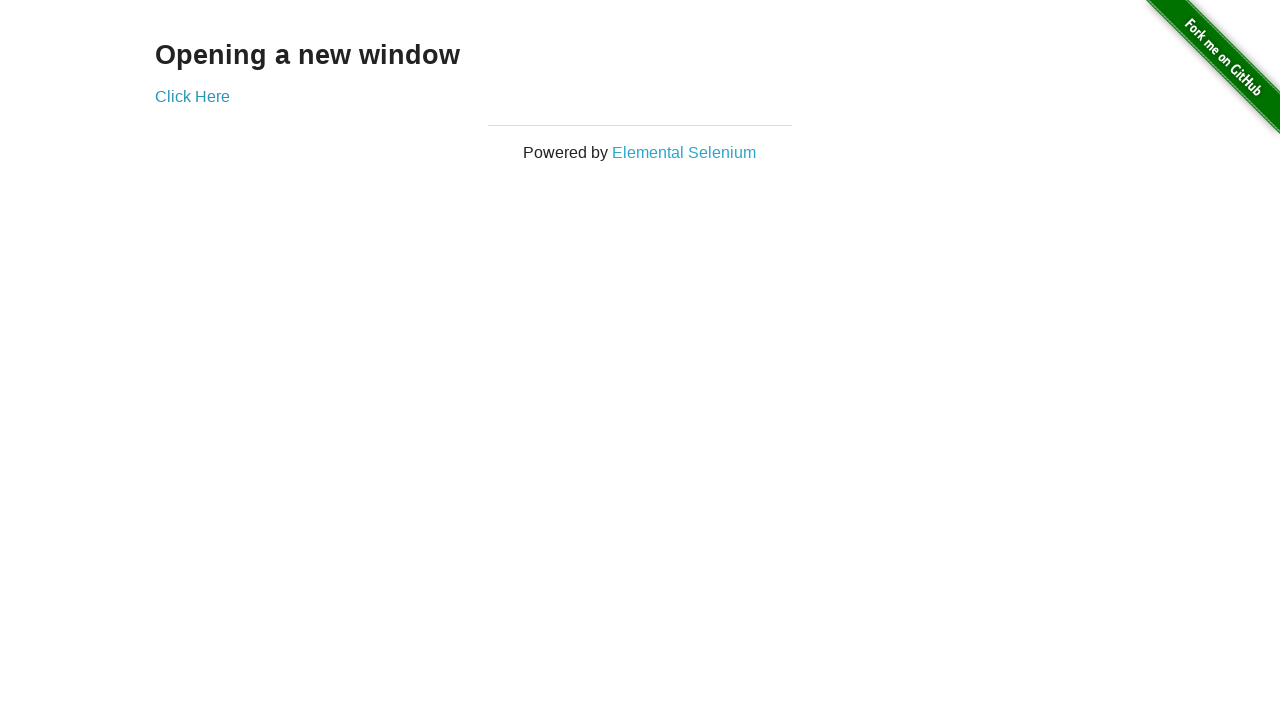

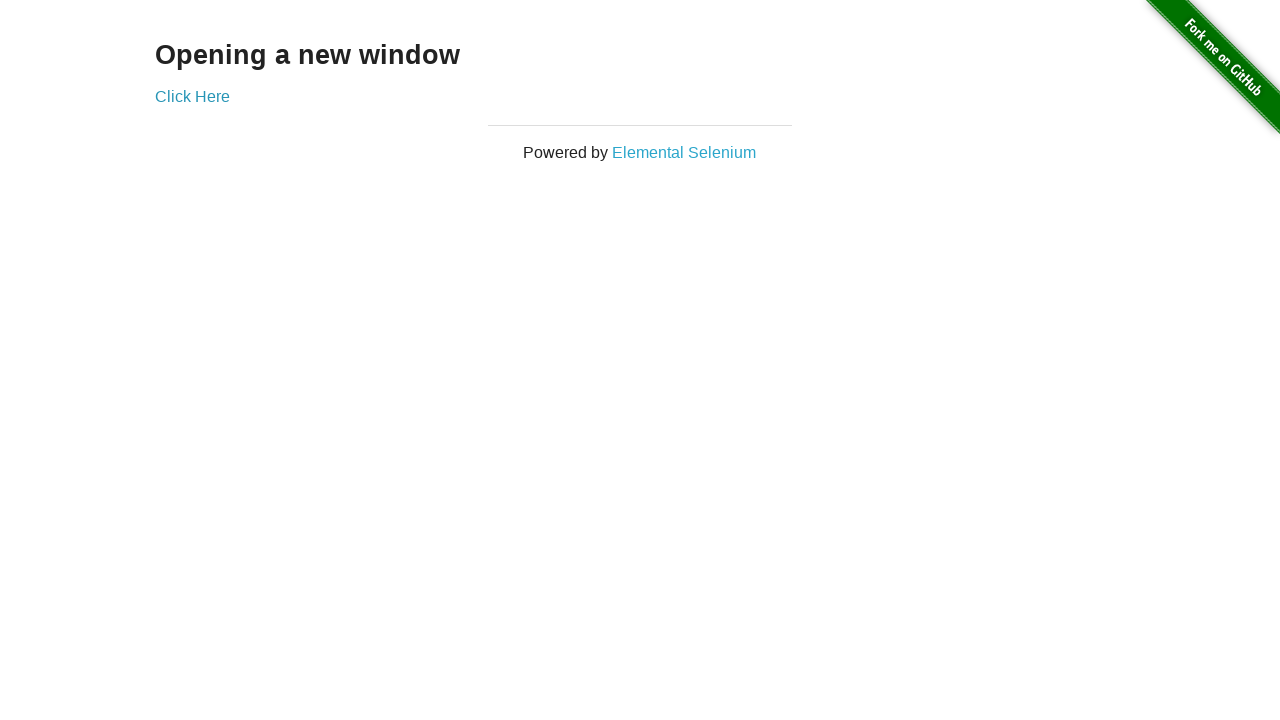